Tests AJAX functionality by clicking a button and waiting for dynamic content to load, including a delayed text element that appears asynchronously.

Starting URL: https://v1.training-support.net/selenium/ajax

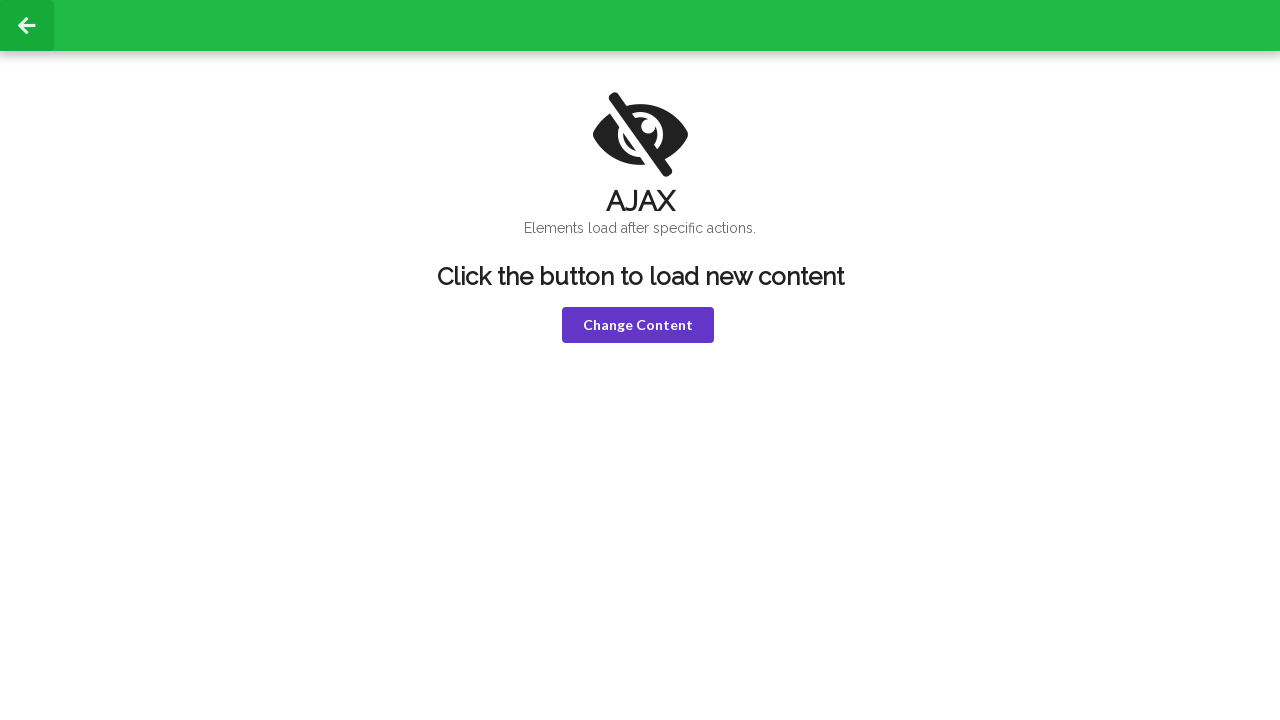

Clicked the violet button to trigger AJAX request at (638, 325) on button.violet
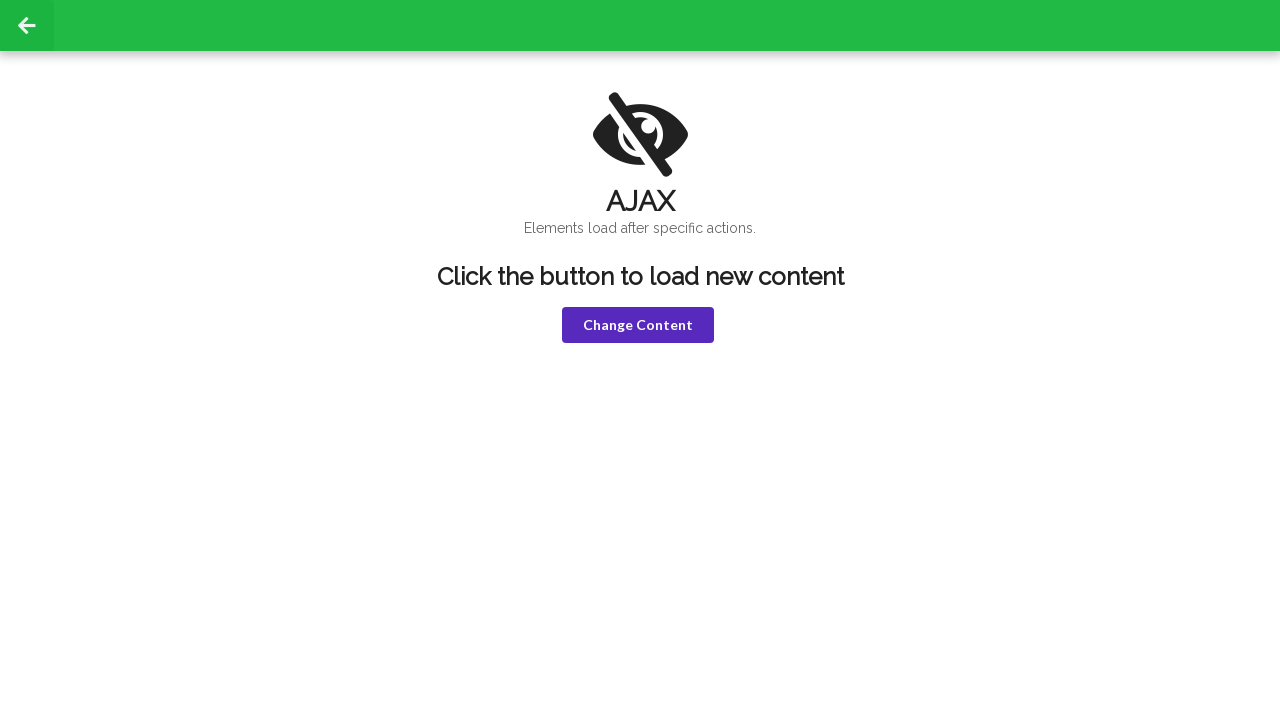

H1 element became visible after AJAX load
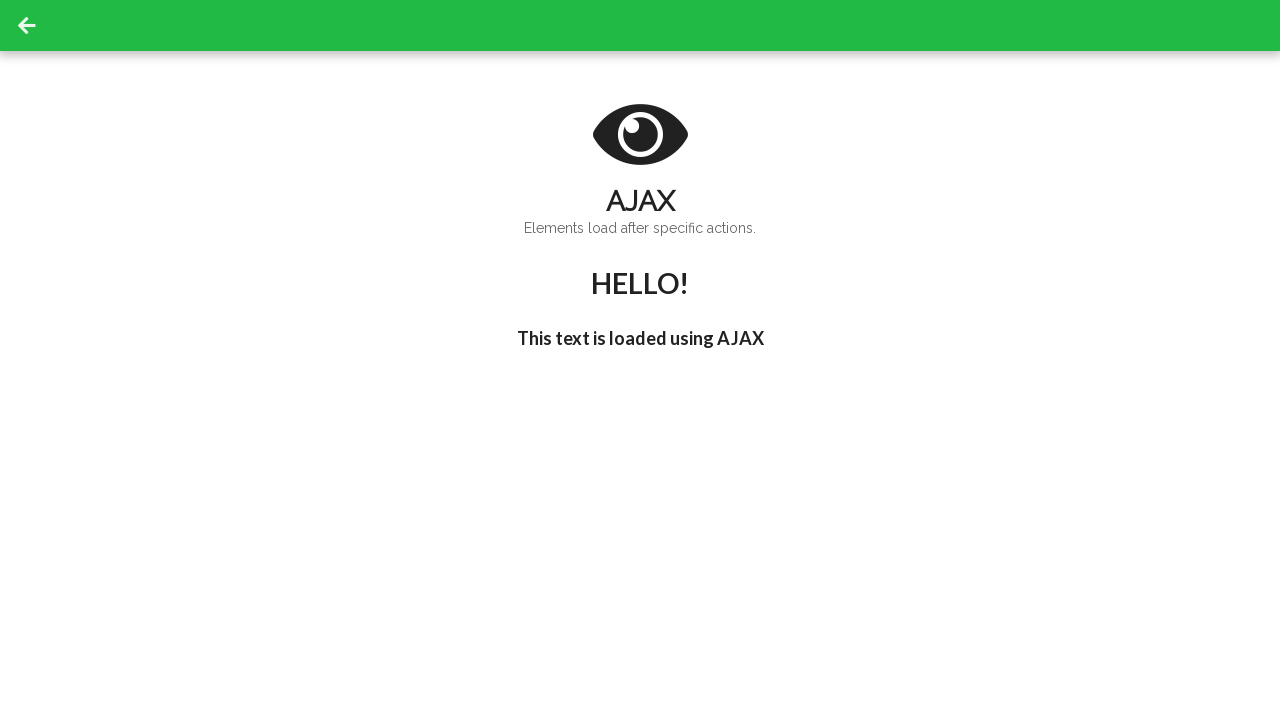

Delayed h3 text element changed to "I'm late!" after asynchronous load
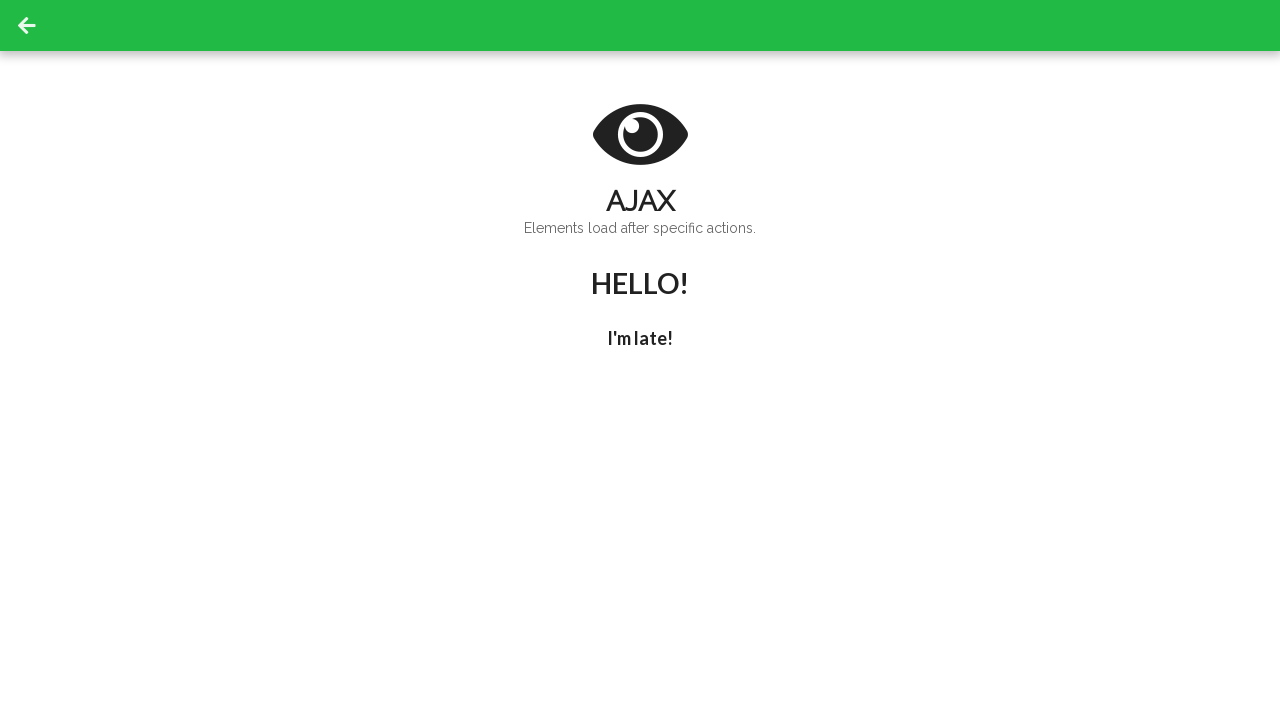

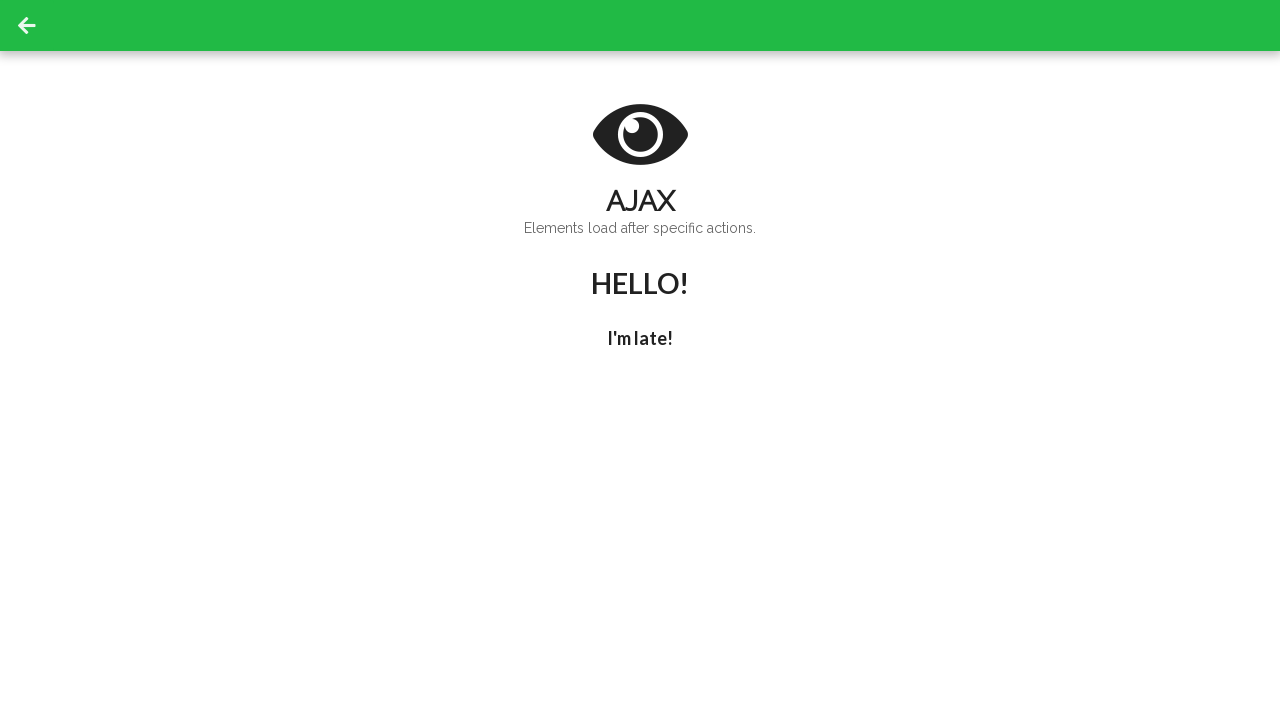